Tests hover functionality by hovering over an avatar element and verifying that additional user information (figcaption) becomes visible.

Starting URL: http://the-internet.herokuapp.com/hovers

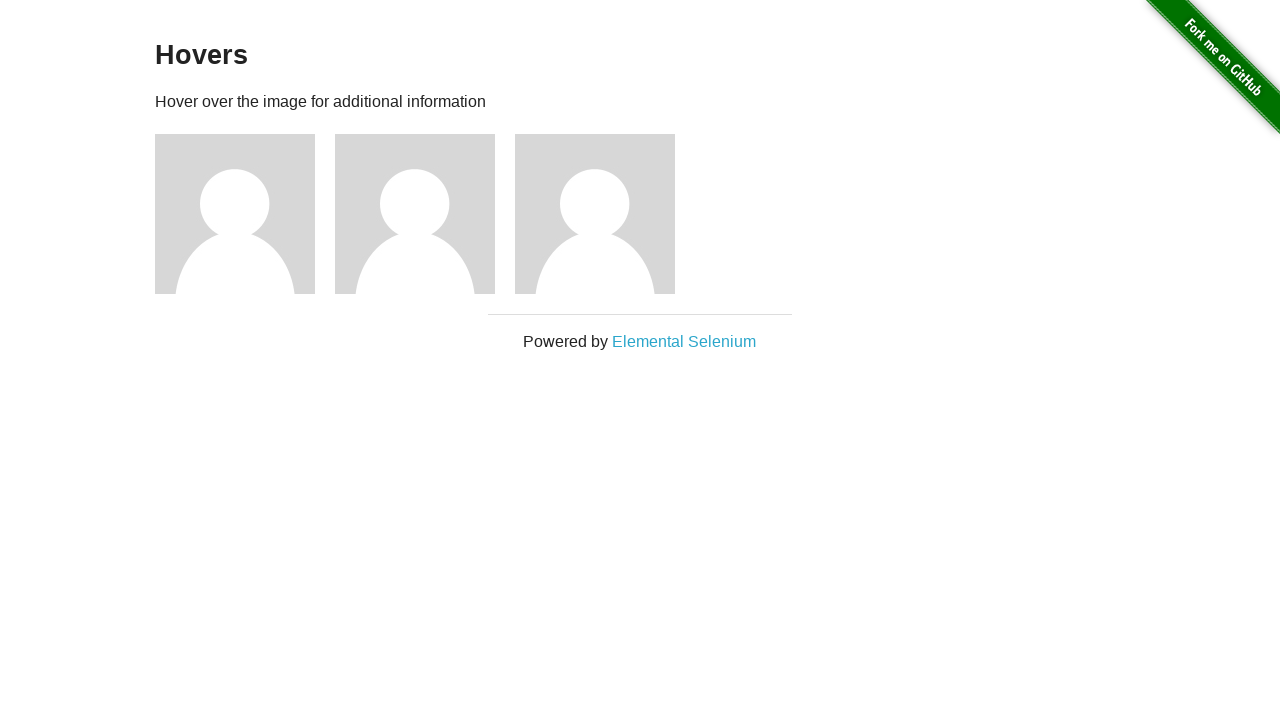

Navigated to hovers test page
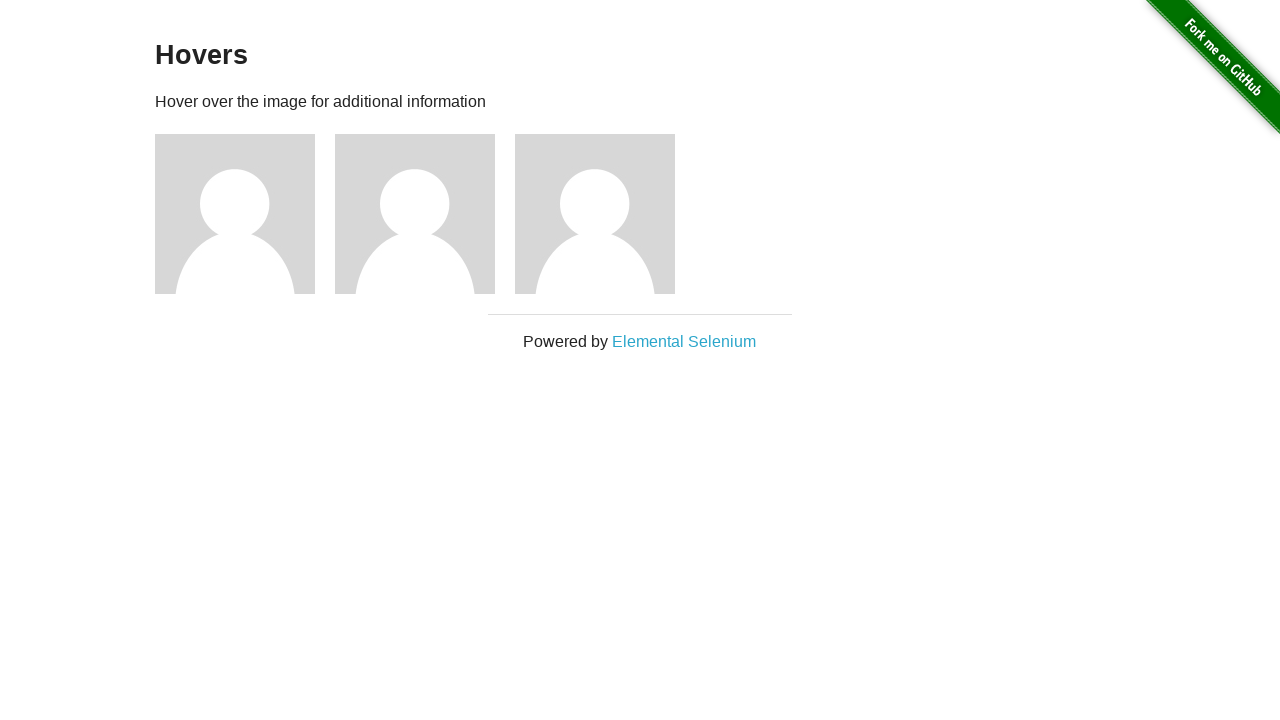

Hovered over first avatar element at (245, 214) on .figure >> nth=0
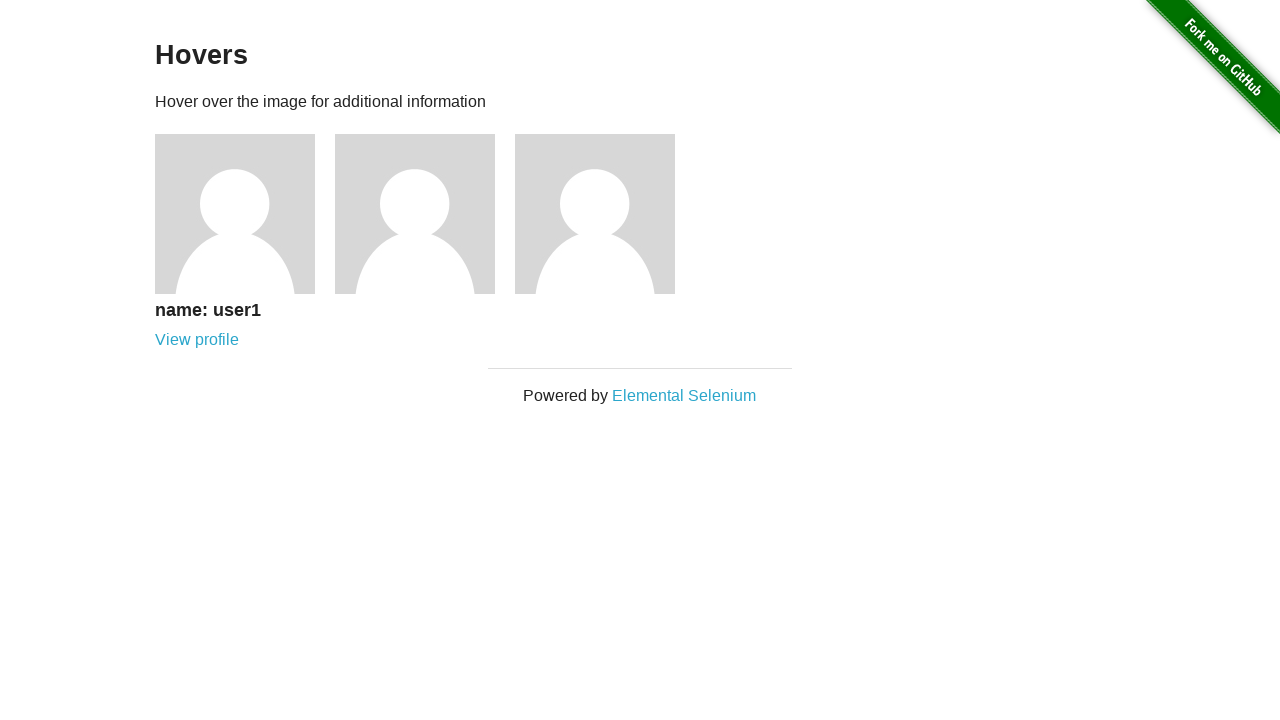

Figcaption became visible after hovering
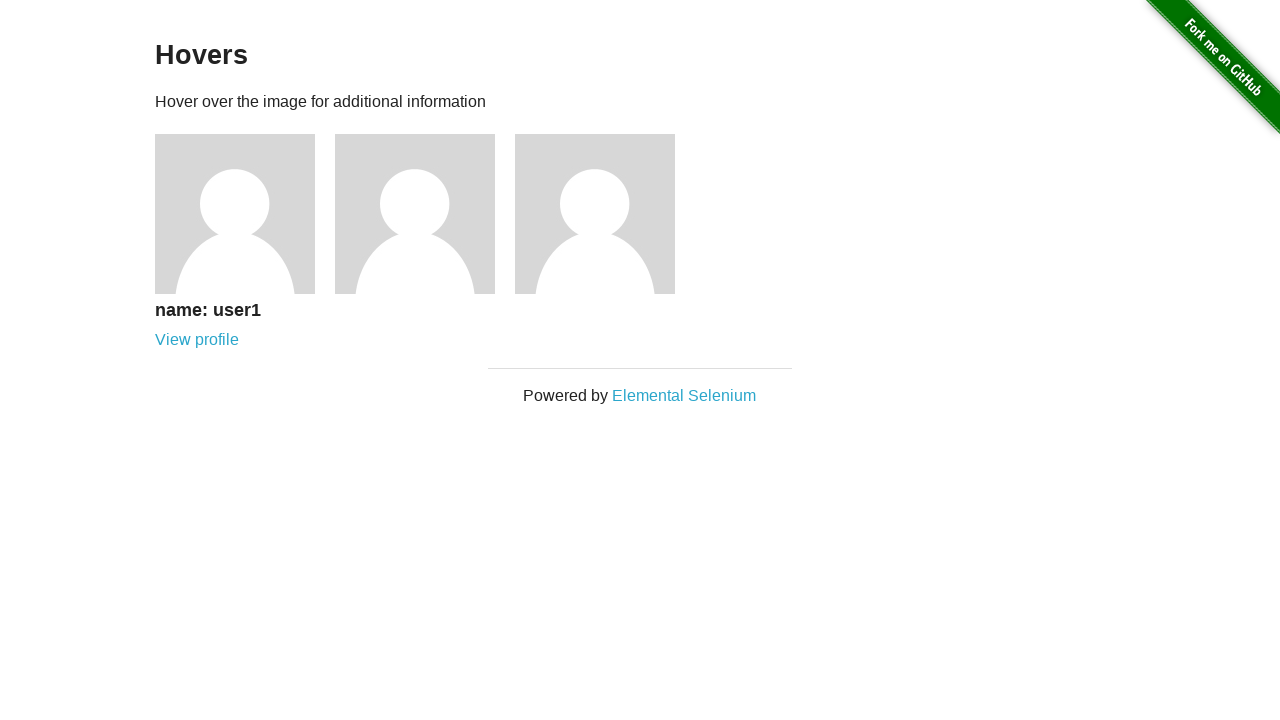

Verified that figcaption is visible
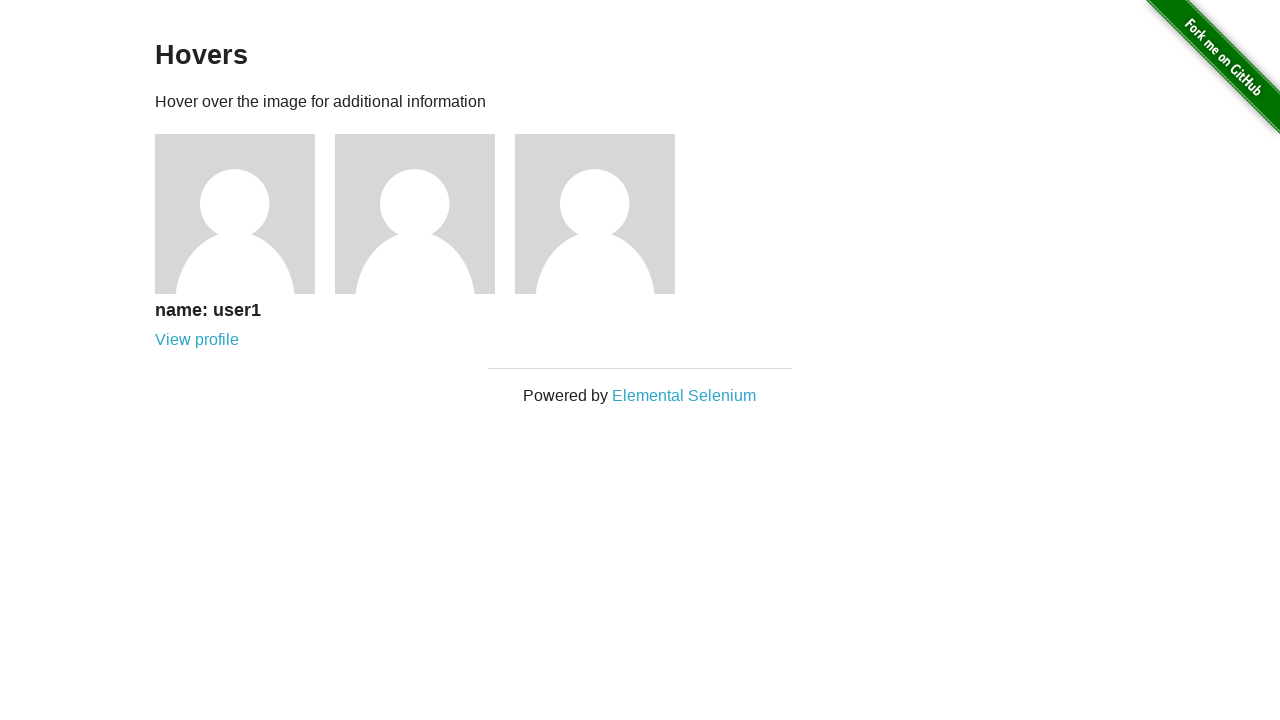

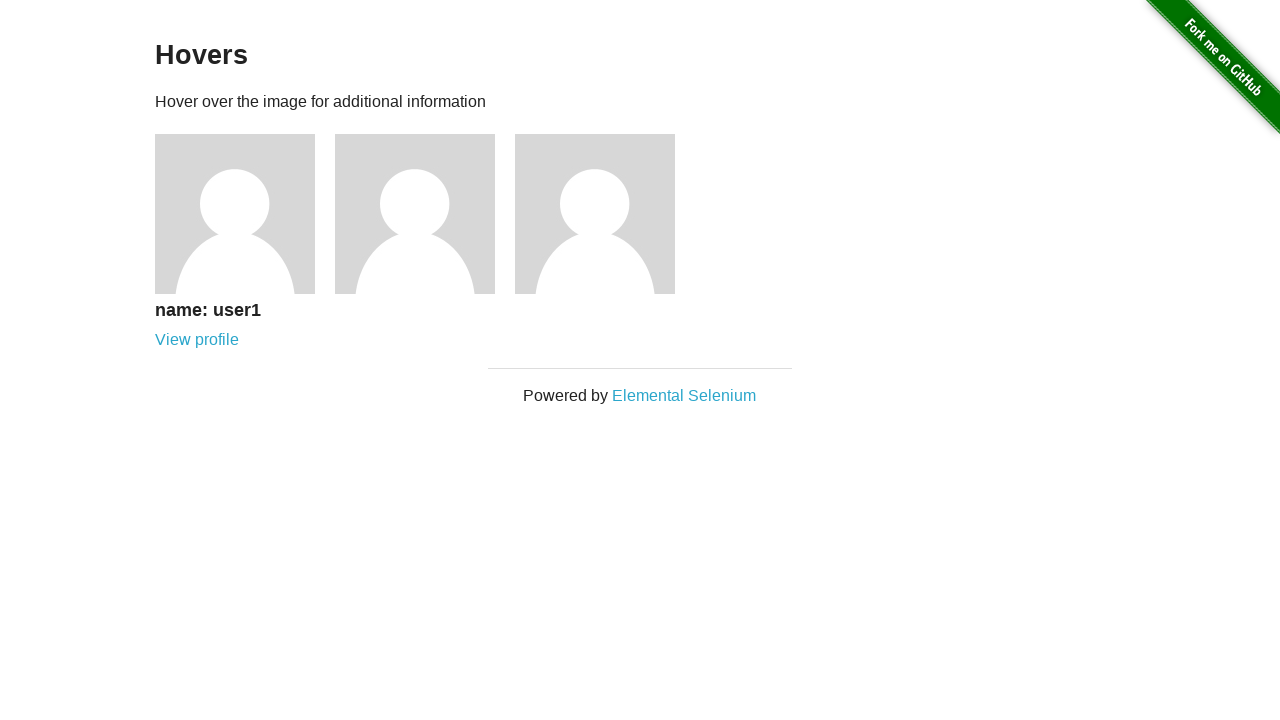